Tests registration with mismatched passwords to verify password confirmation validation

Starting URL: https://aim-game-frontend.vercel.app/register

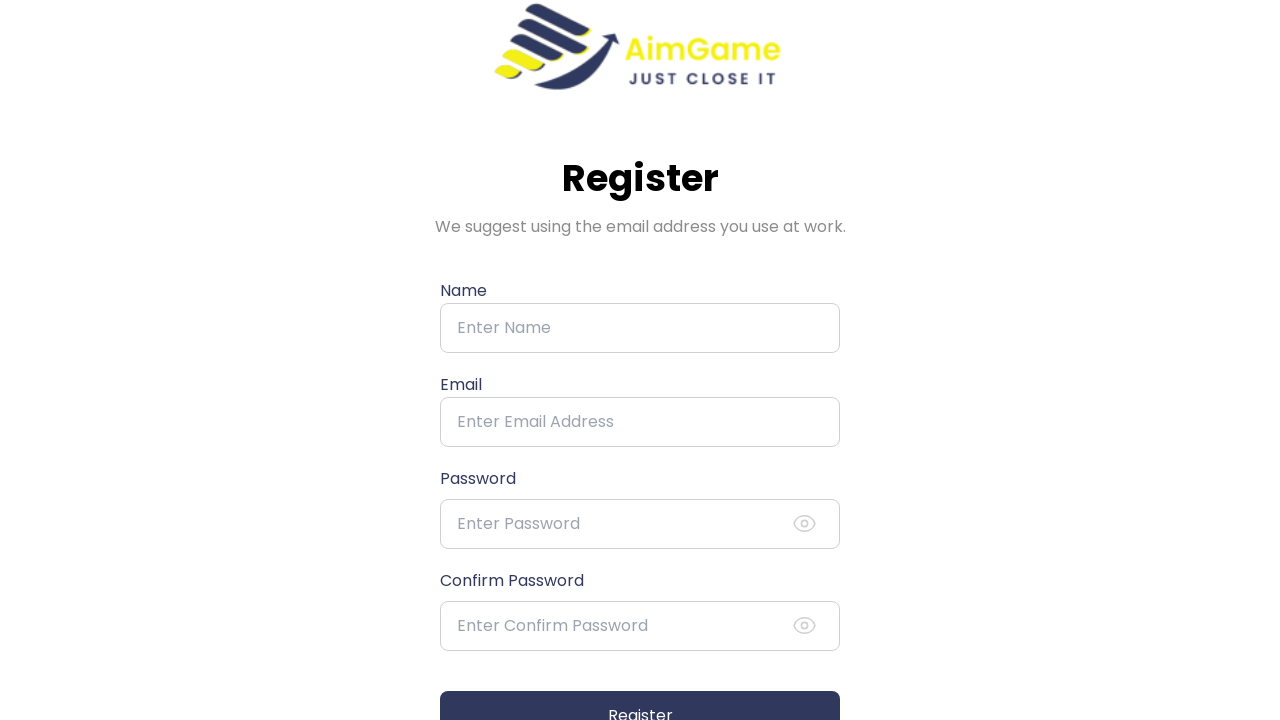

Filled name field with 'Alice Johnson' on input[name='name']
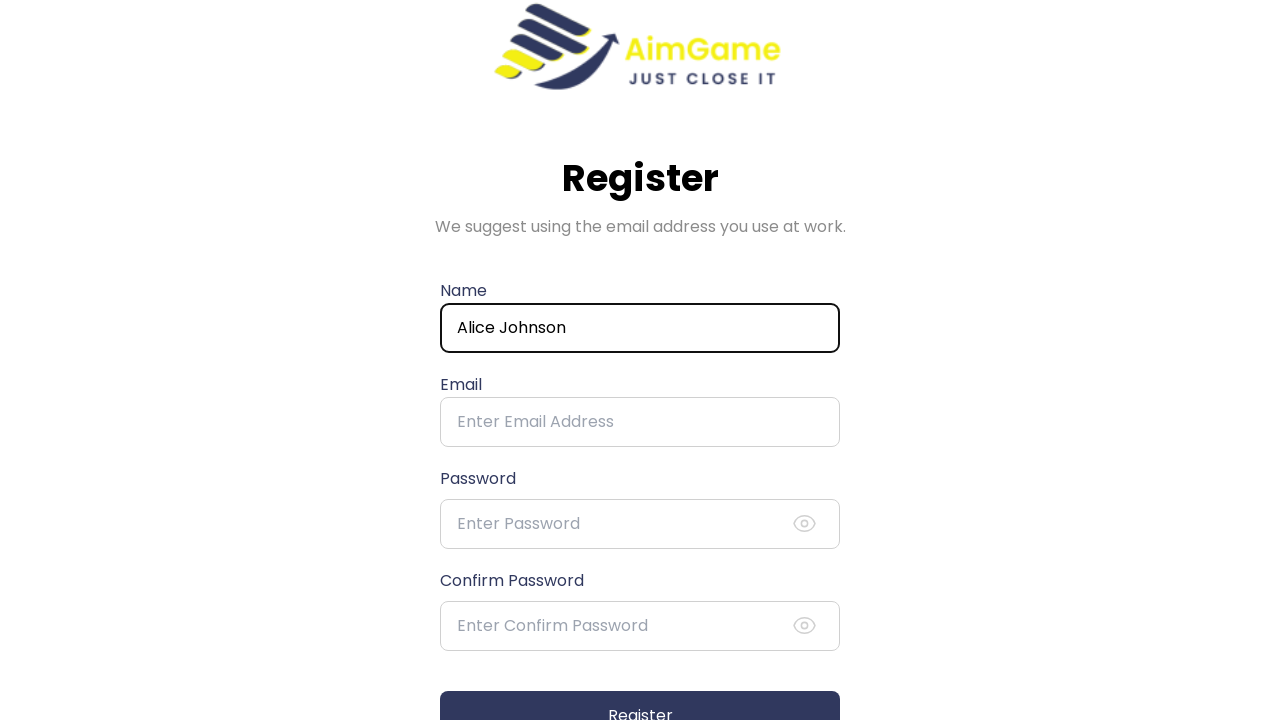

Filled email field with 'alice.j@example.com' on input[name='email']
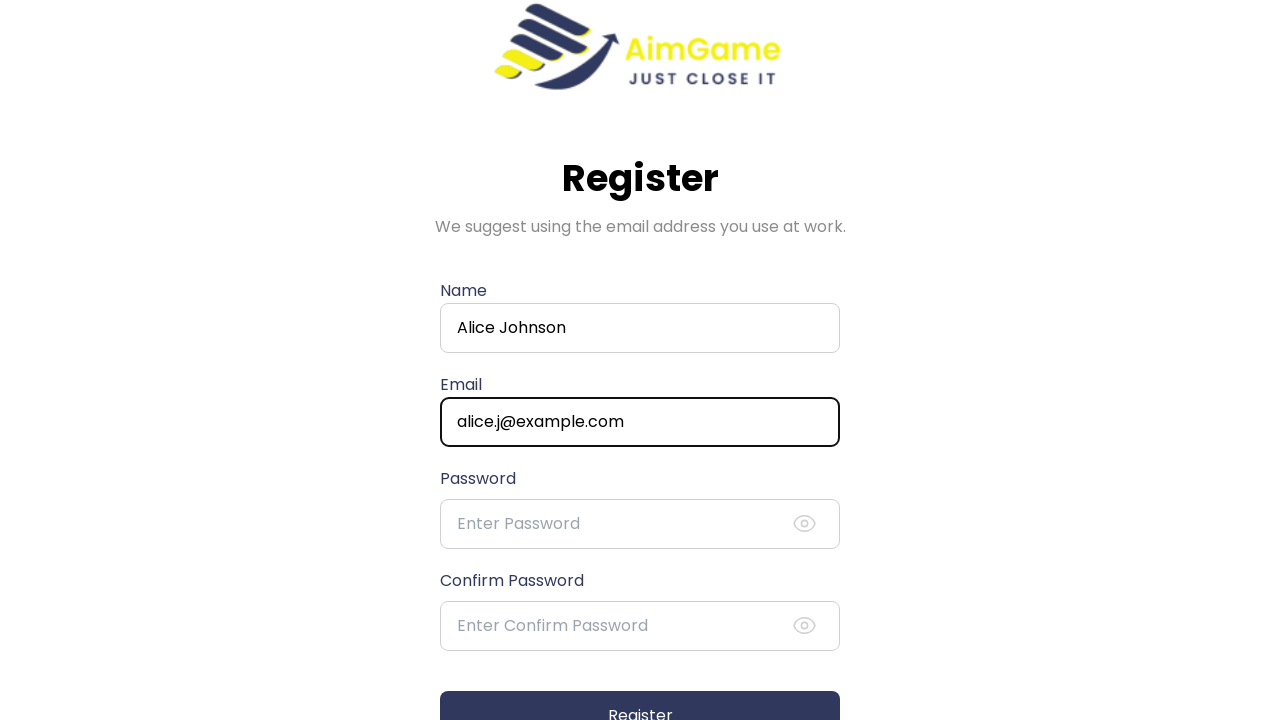

Filled password field with 'StrongPass@789' on input[name='password']
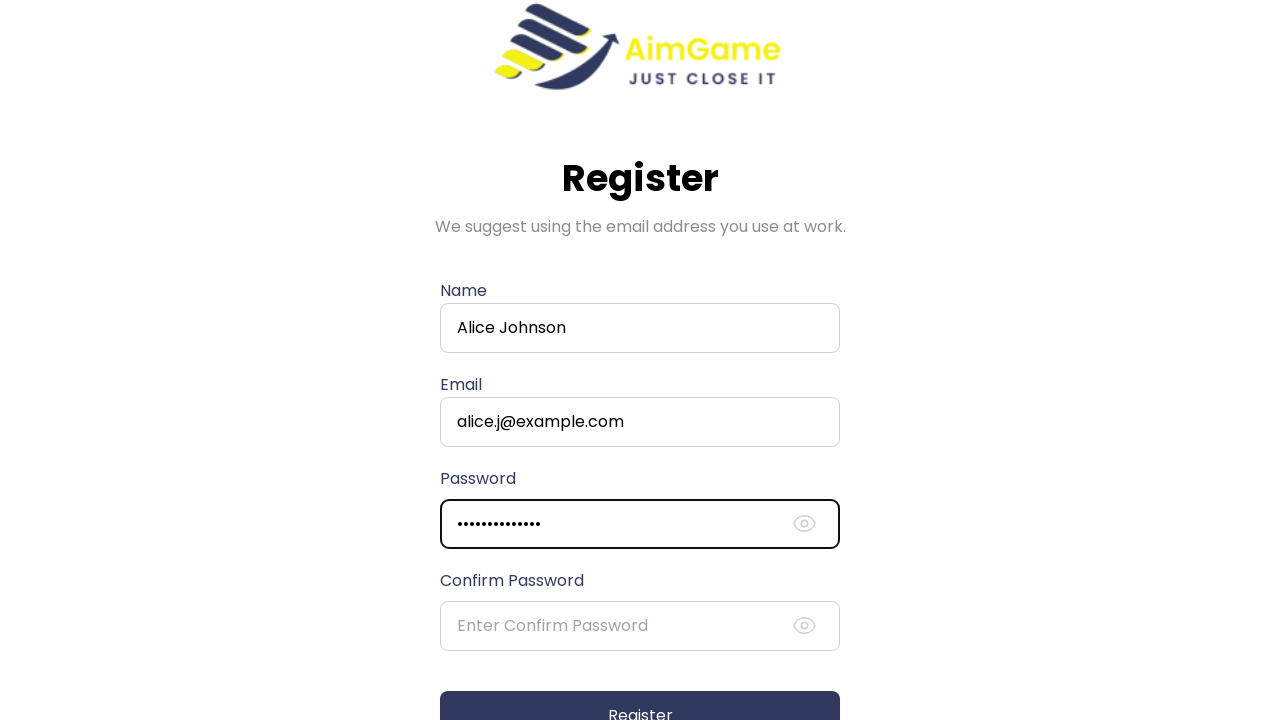

Filled confirm password field with 'DifferentPass@123' (mismatched password) on input[name='confirm_password']
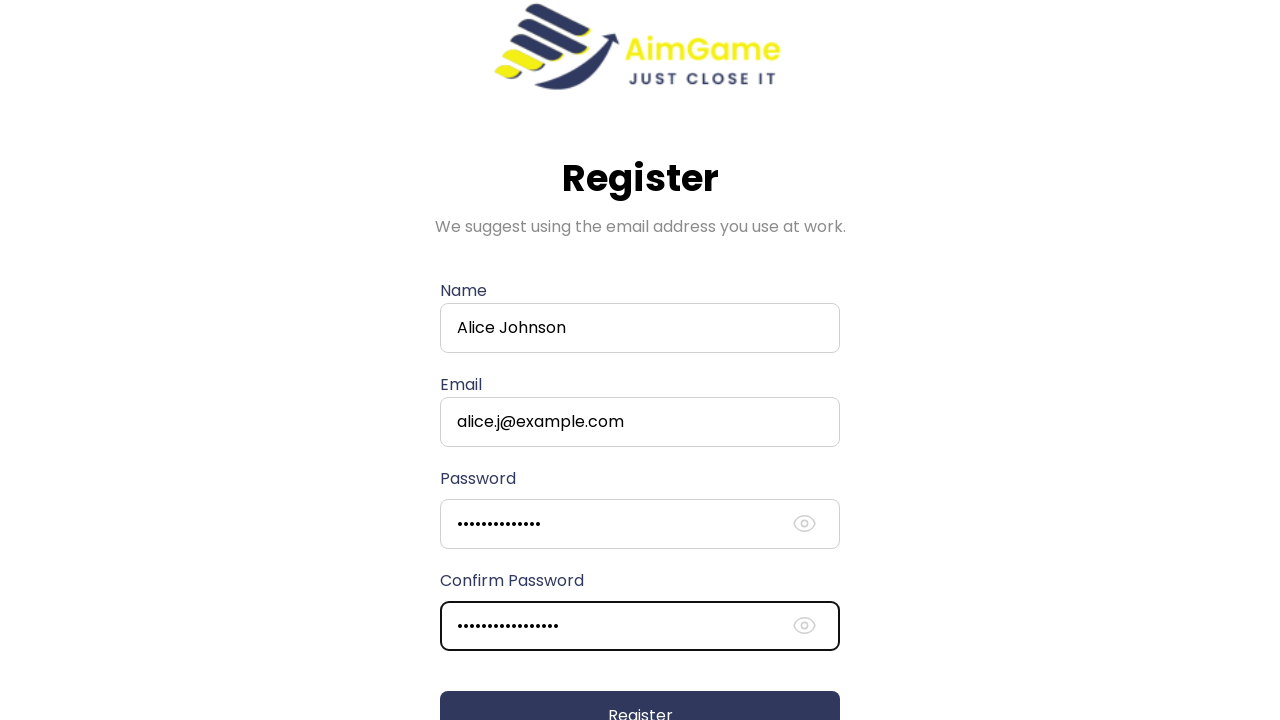

Clicked registration submit button at (640, 695) on button
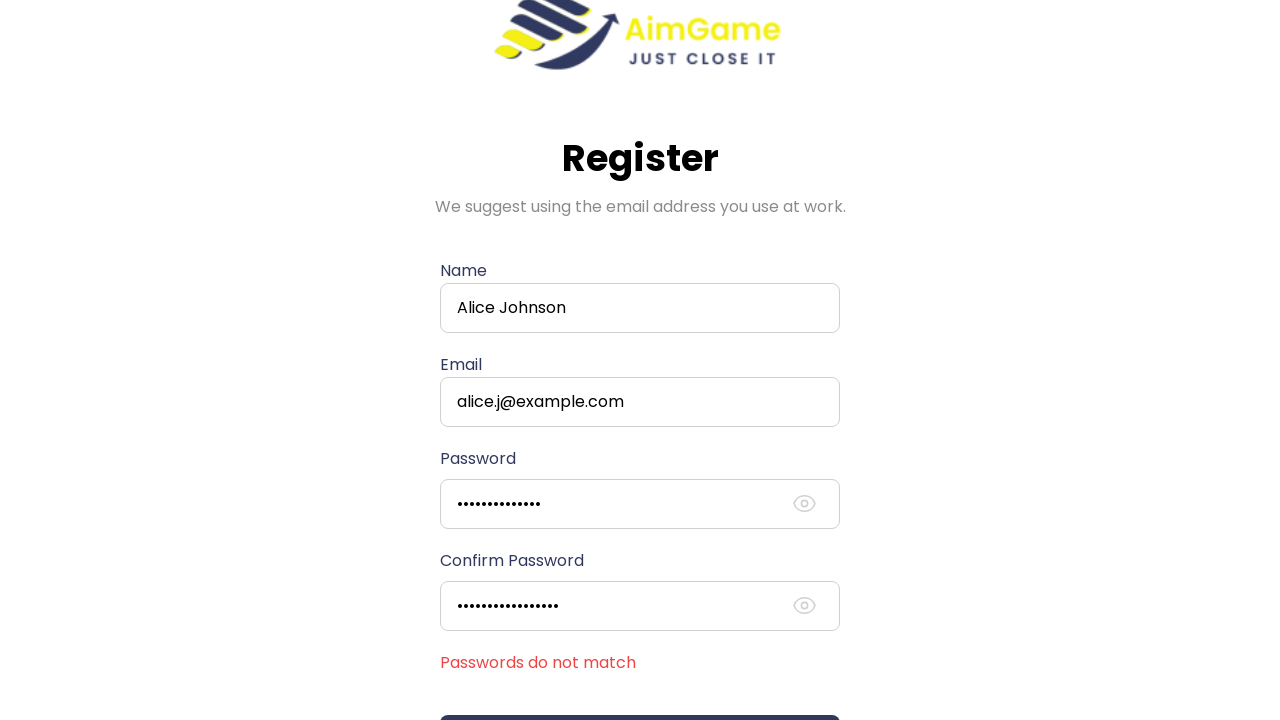

Password mismatch error message appeared
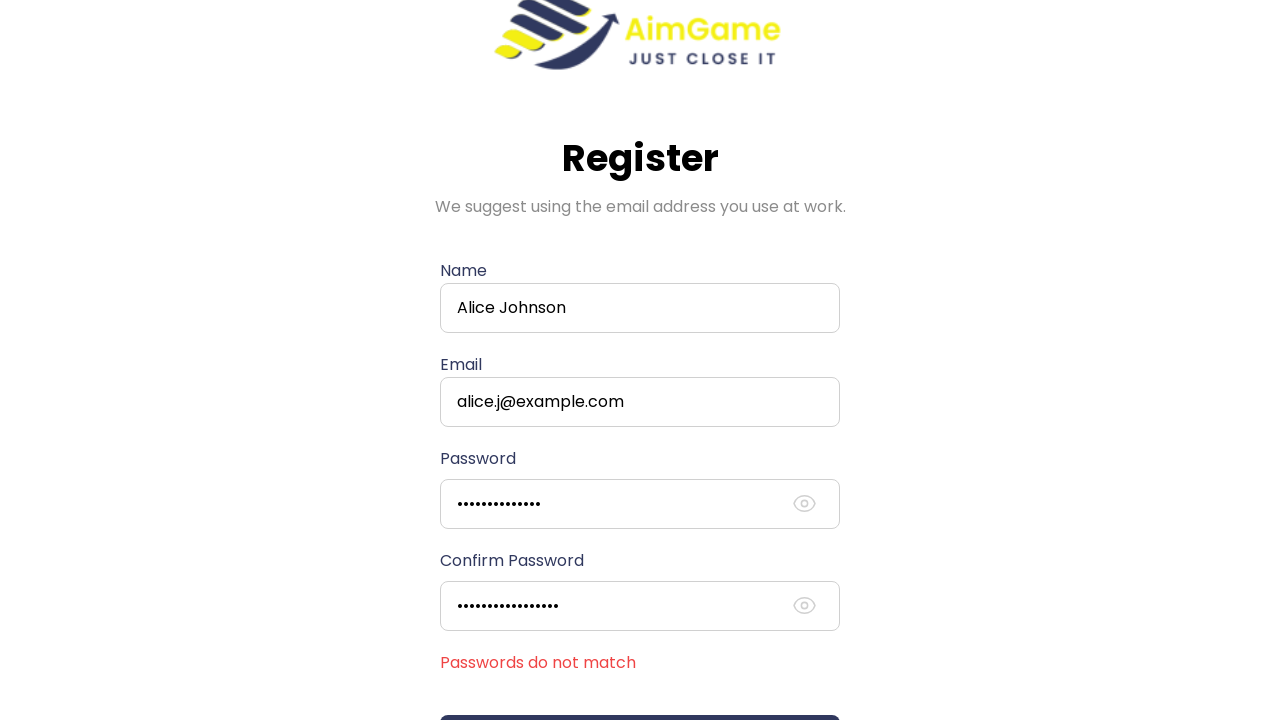

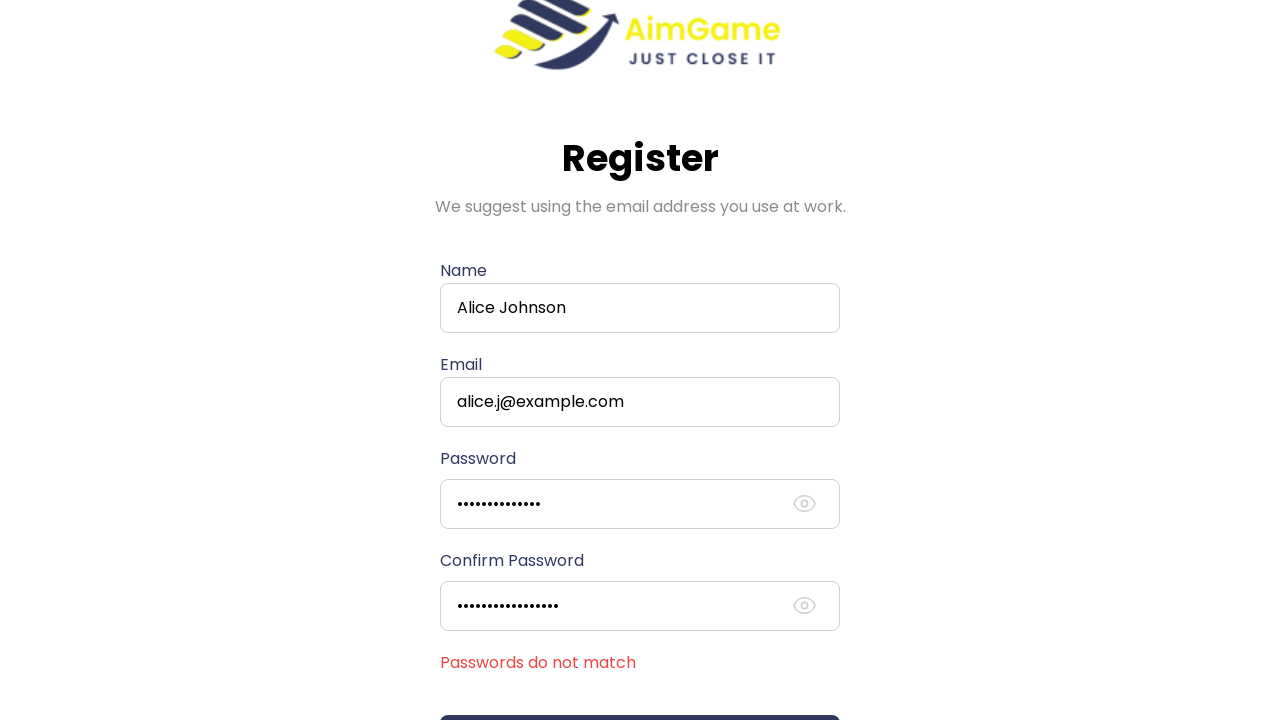